Tests various mouse input events (left click, double click, and right click) on an interactive element and verifies the text changes

Starting URL: https://v1.training-support.net/selenium/input-events

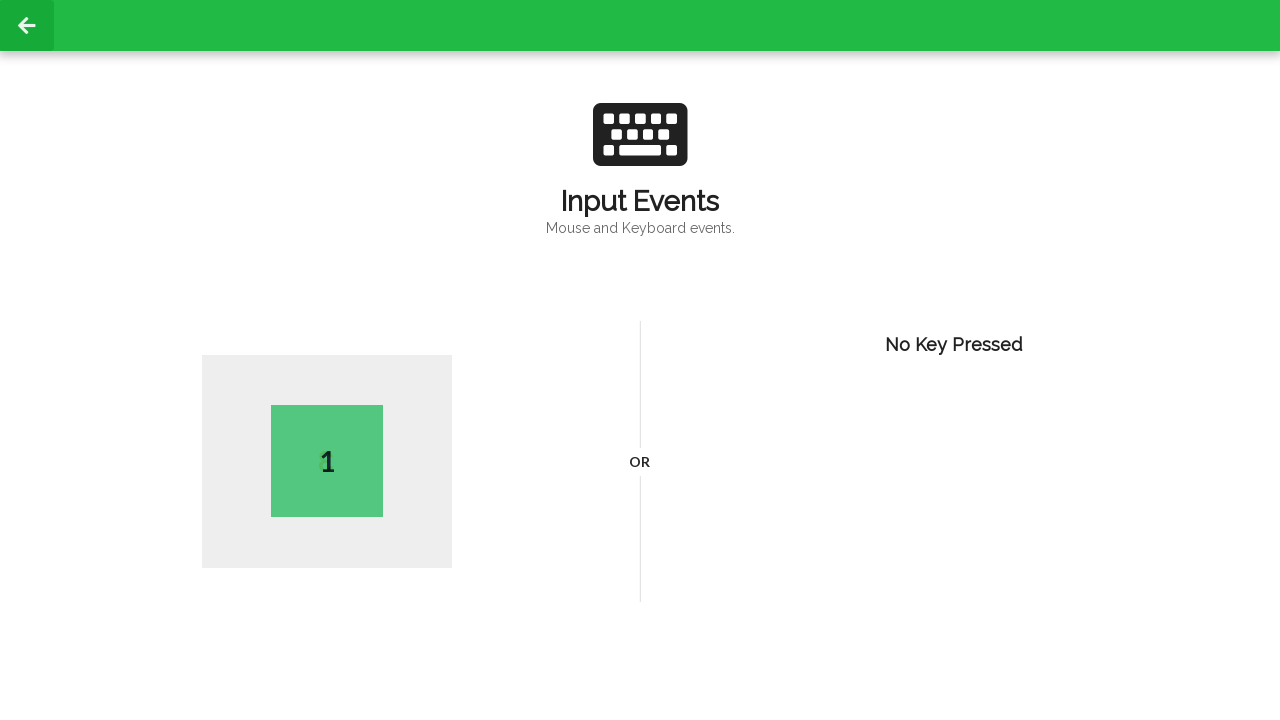

Performed left click on page body at (640, 360) on body
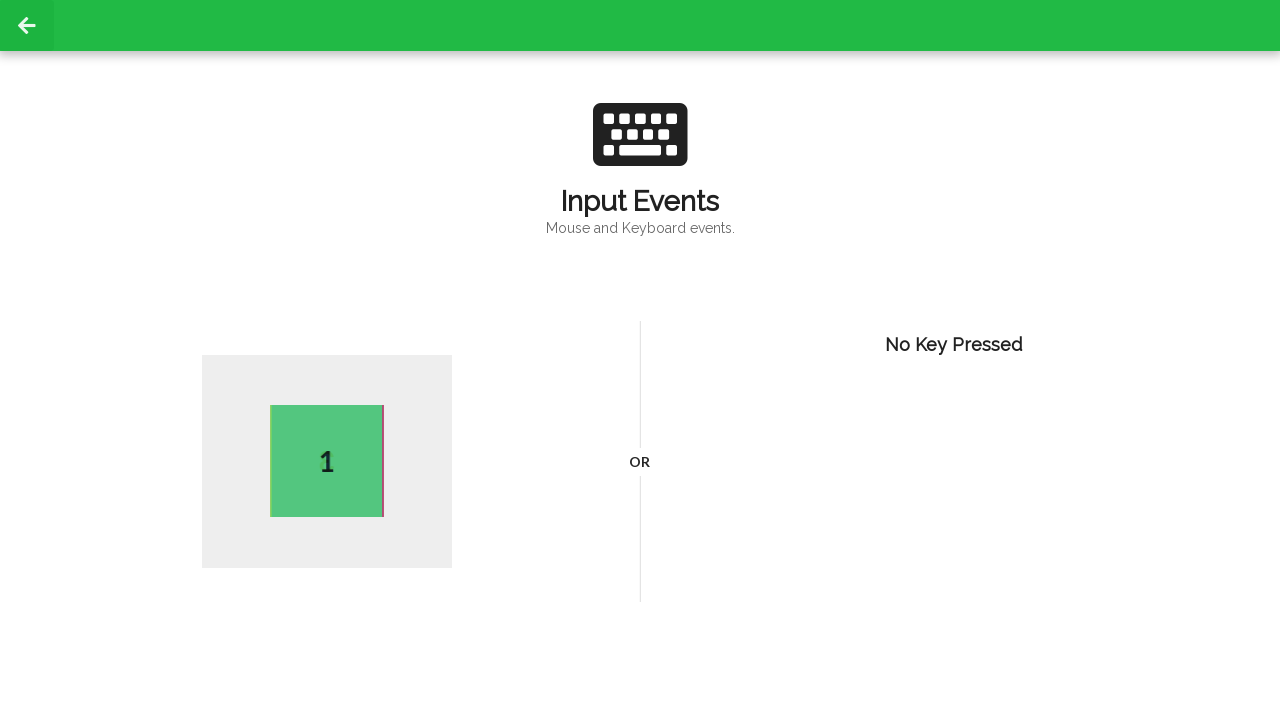

Active element appeared on page
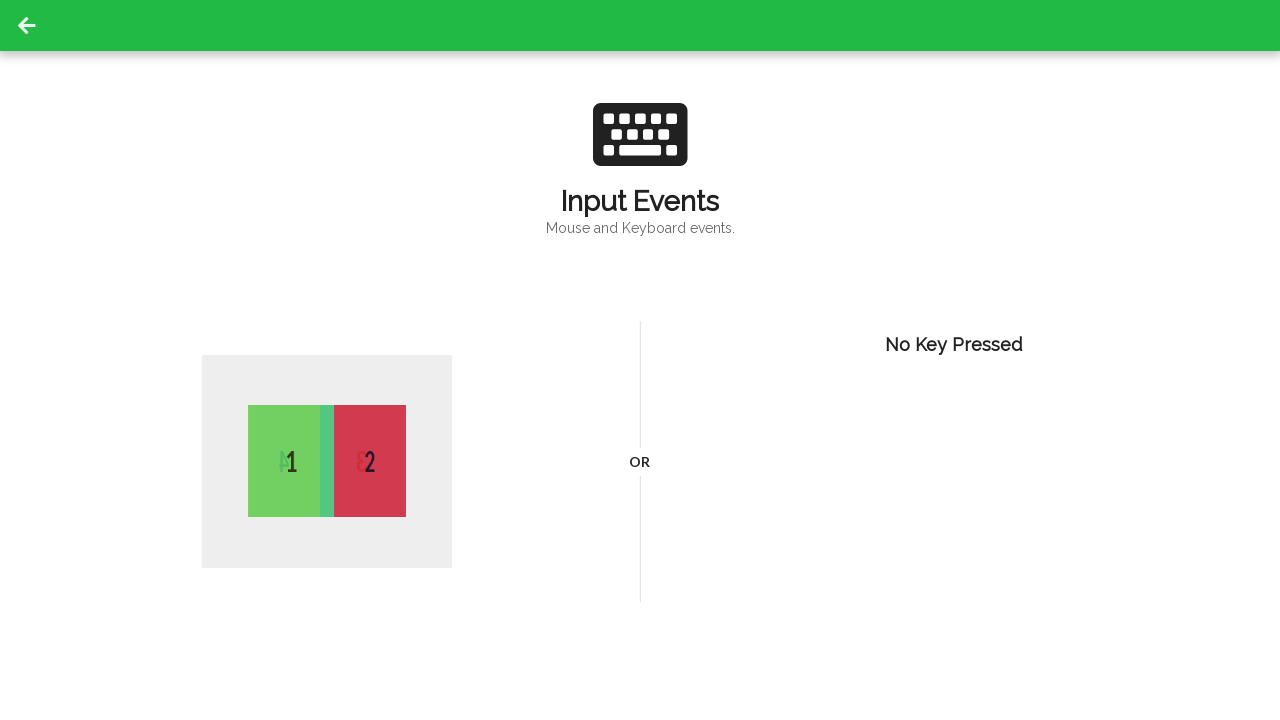

Performed double click on page body at (640, 360) on body
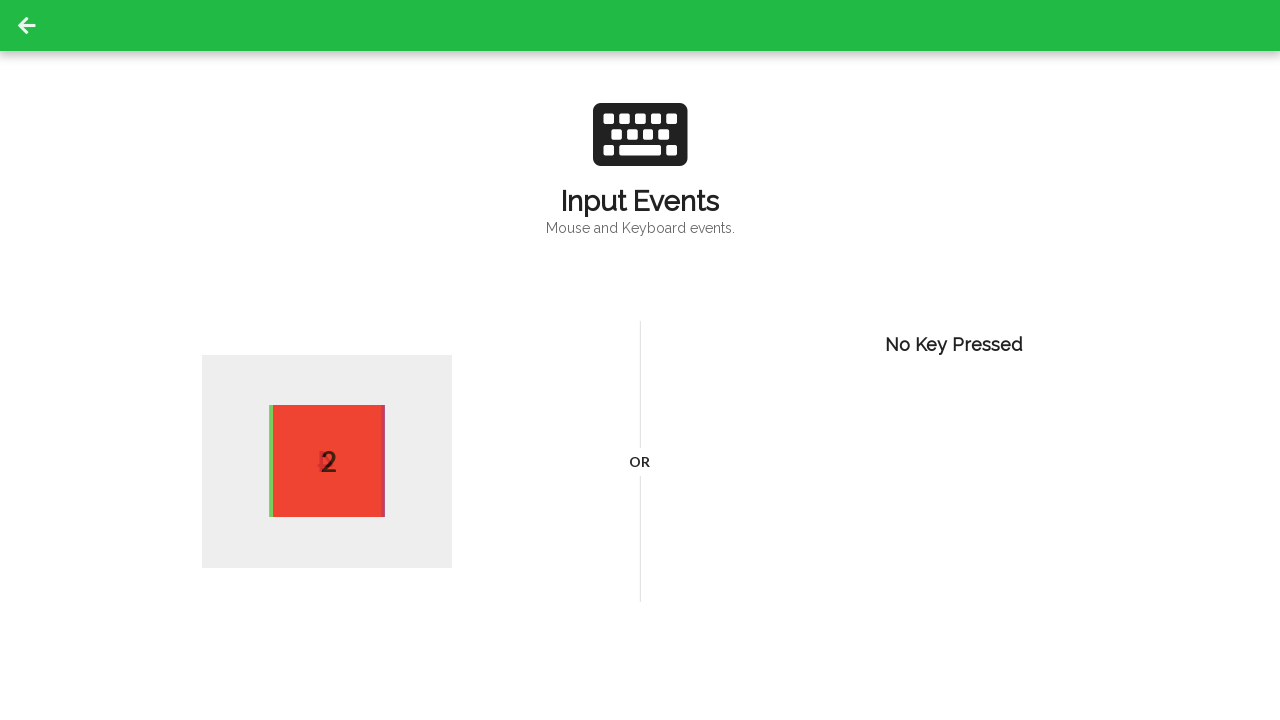

Waited for page update after double click
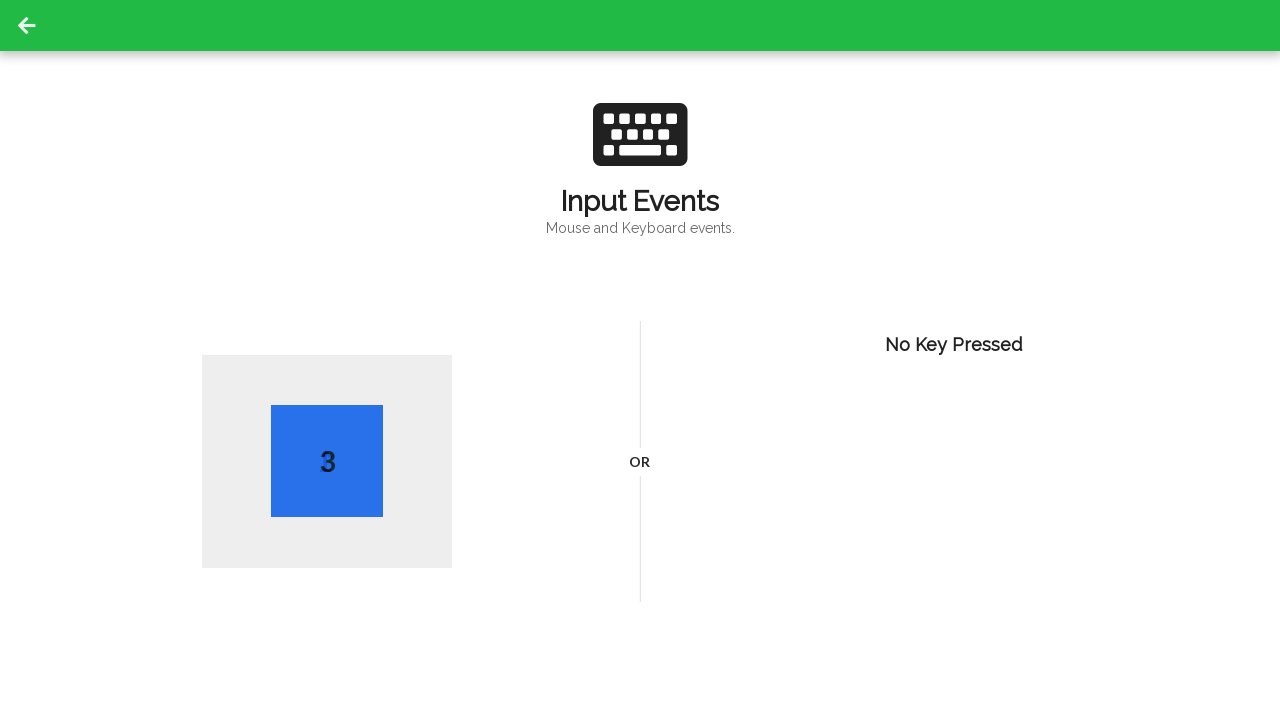

Performed right click on page body at (640, 360) on body
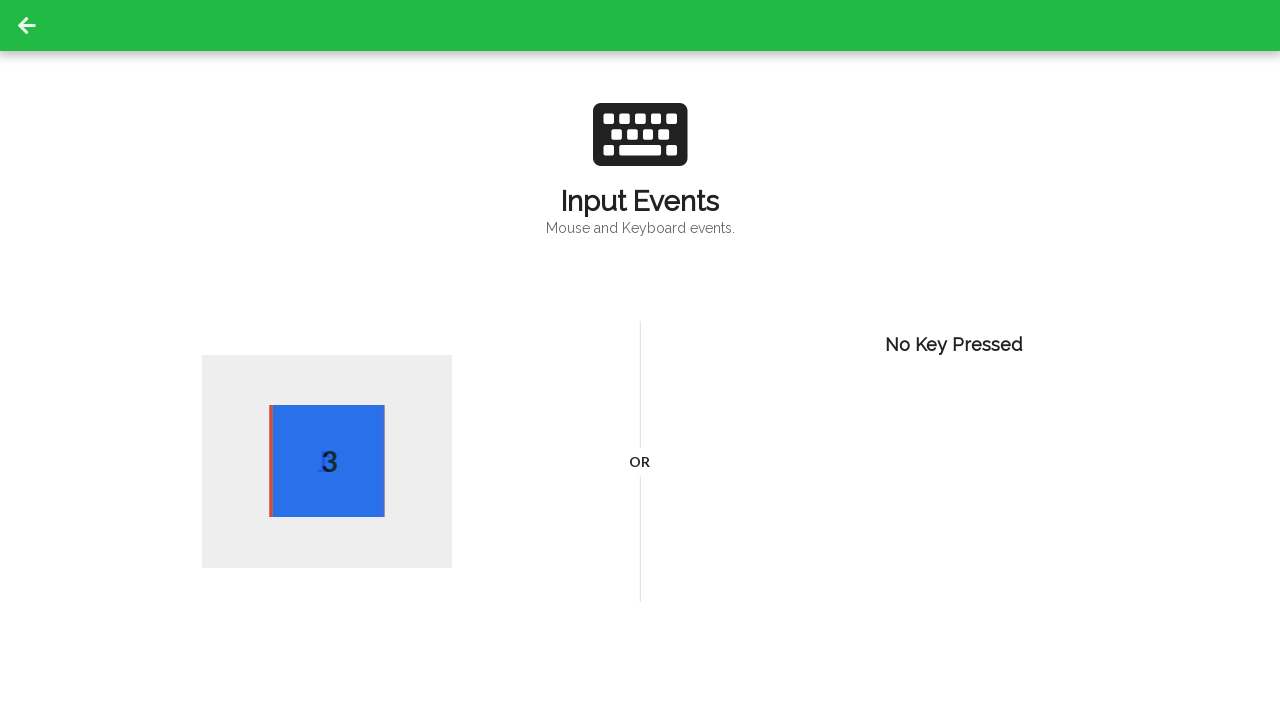

Waited for page update after right click
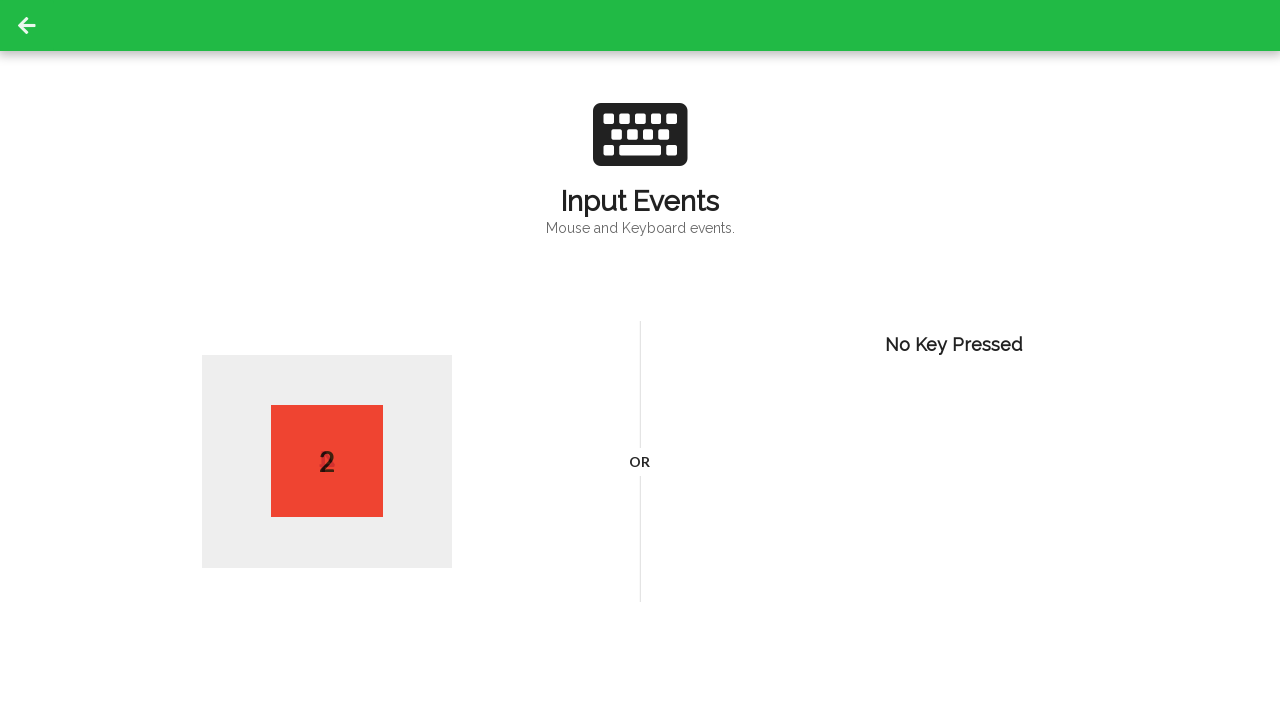

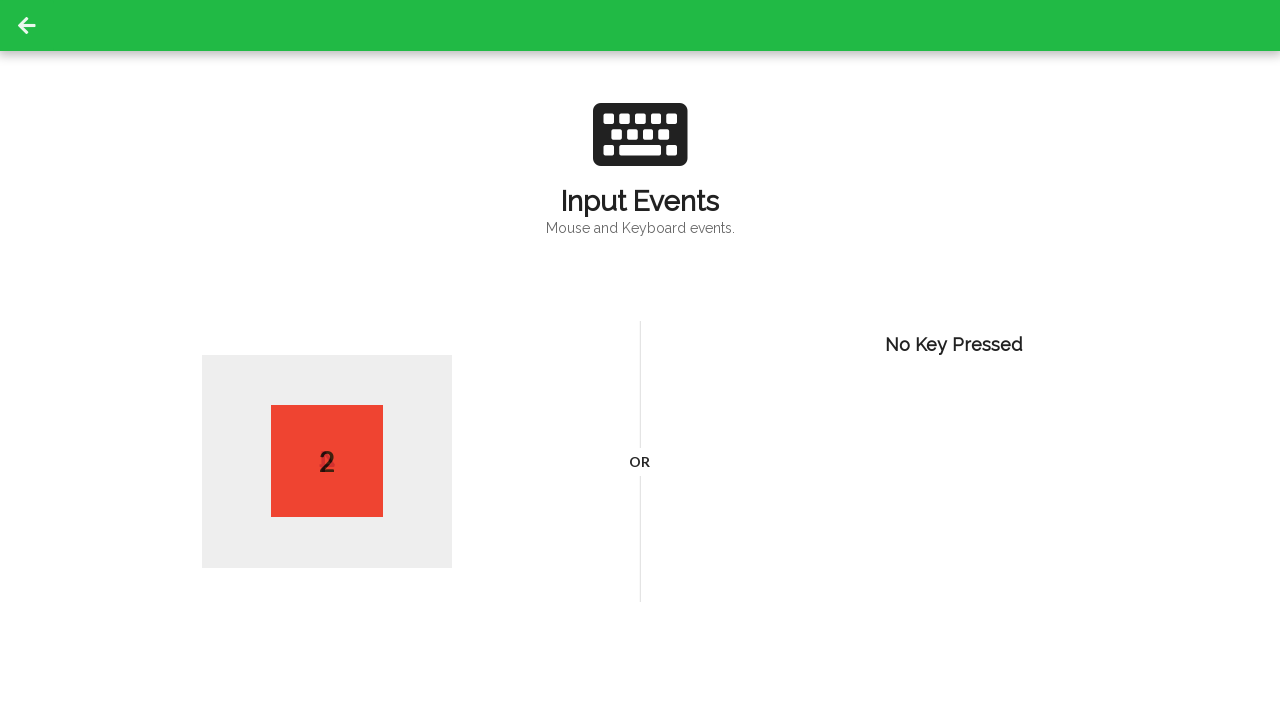